Tests a petition form submission by filling in personal information fields (name, email, address) and verifying the confirmation page displays the submitted data correctly.

Starting URL: https://test.engagingnetworks.app/page/10617/petition/1

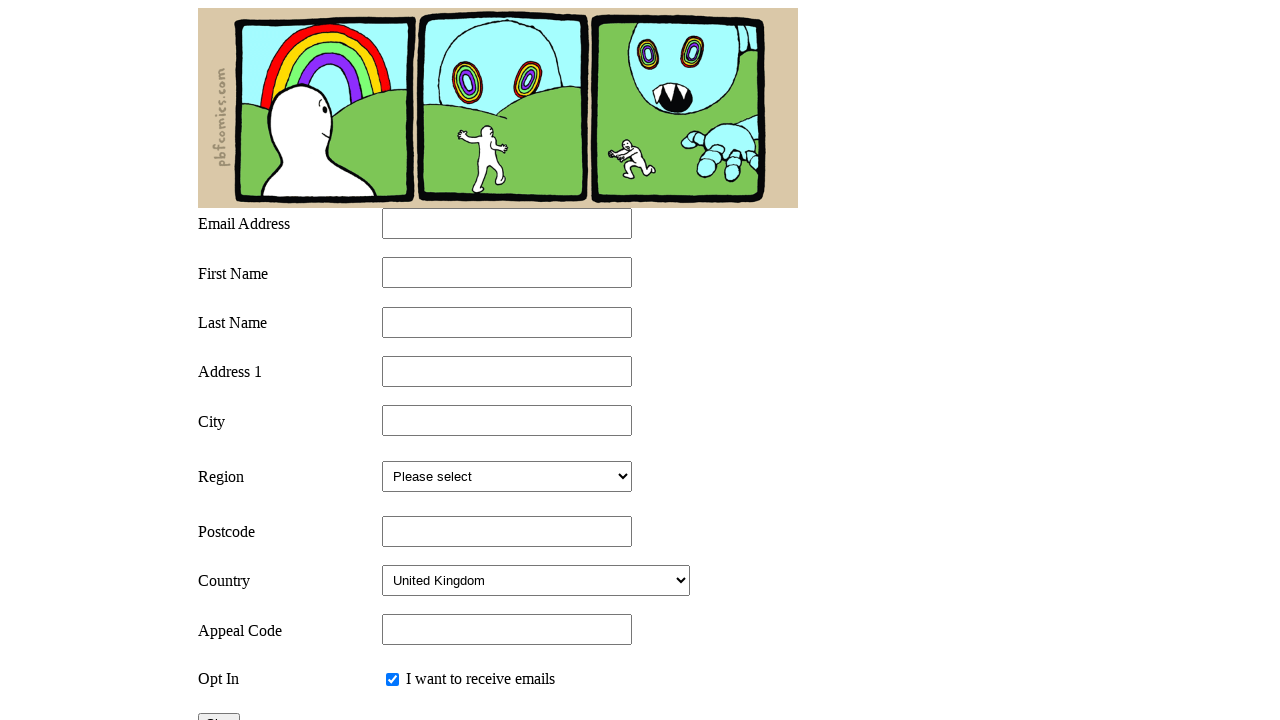

Generated unique email address for petition submission
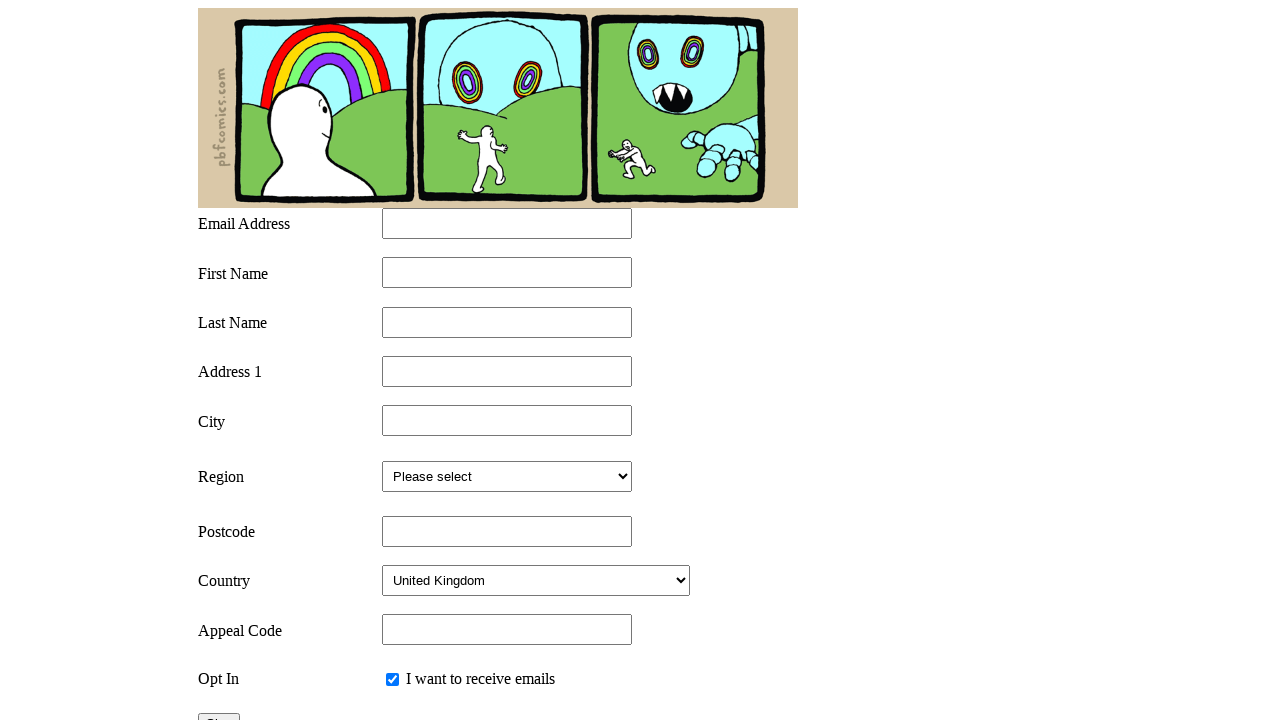

Filled email field with test_petition_10d6p99o@example.com on input[name='supporter.emailAddress'], #en__field_supporter_emailAddress
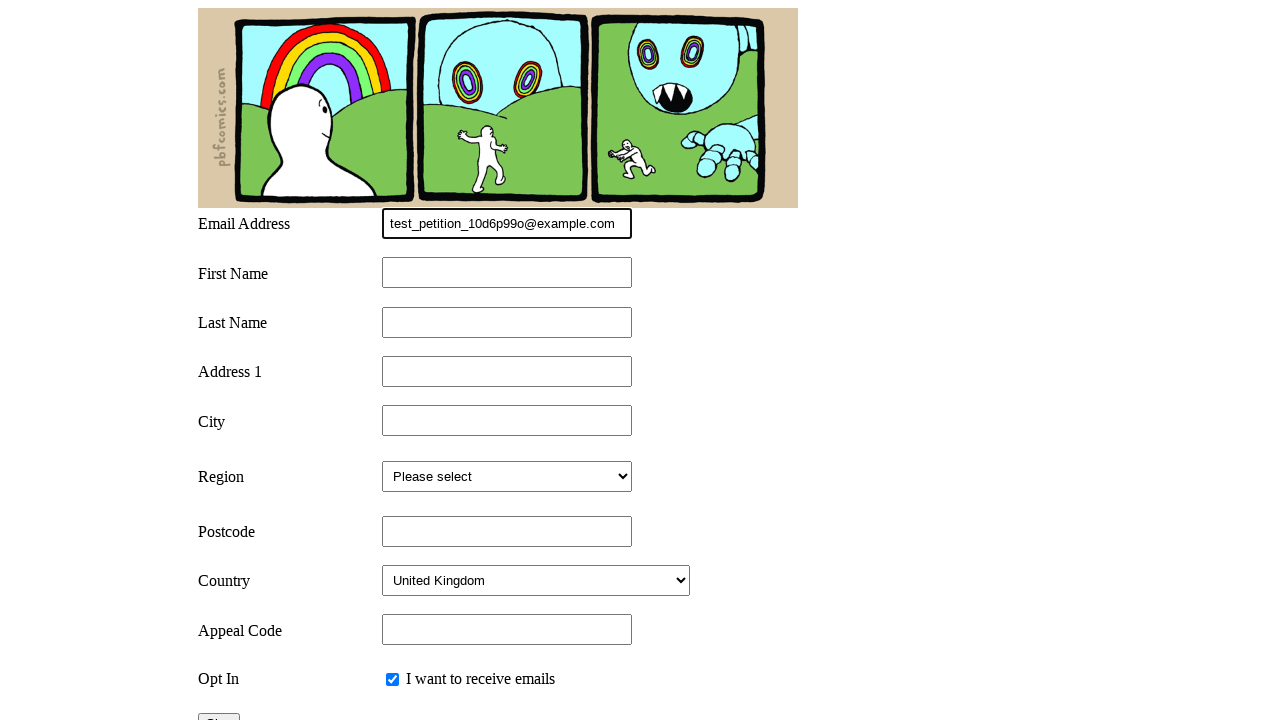

Filled first name field with 'Standalone' on input[name='supporter.firstName'], #en__field_supporter_firstName
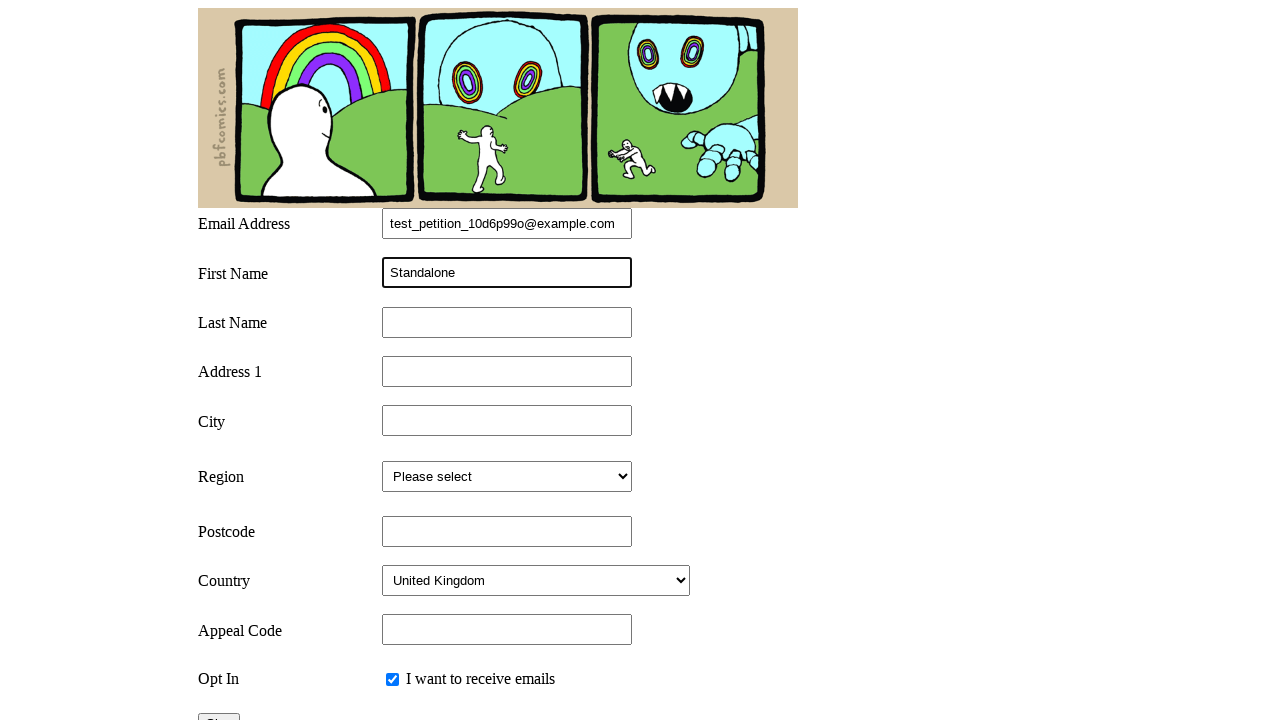

Filled last name field with 'Petition' on input[name='supporter.lastName'], #en__field_supporter_lastName
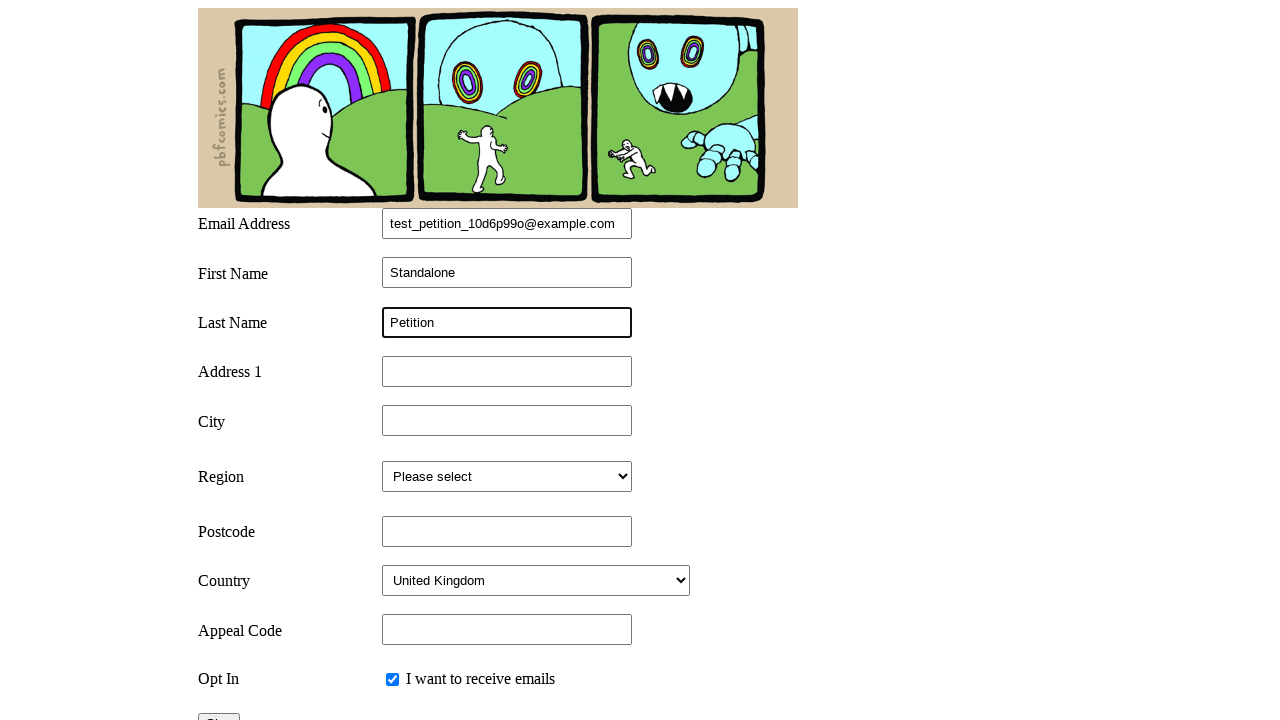

Filled address field with '2001 S Street NW' on input[name='supporter.address1'], #en__field_supporter_address1
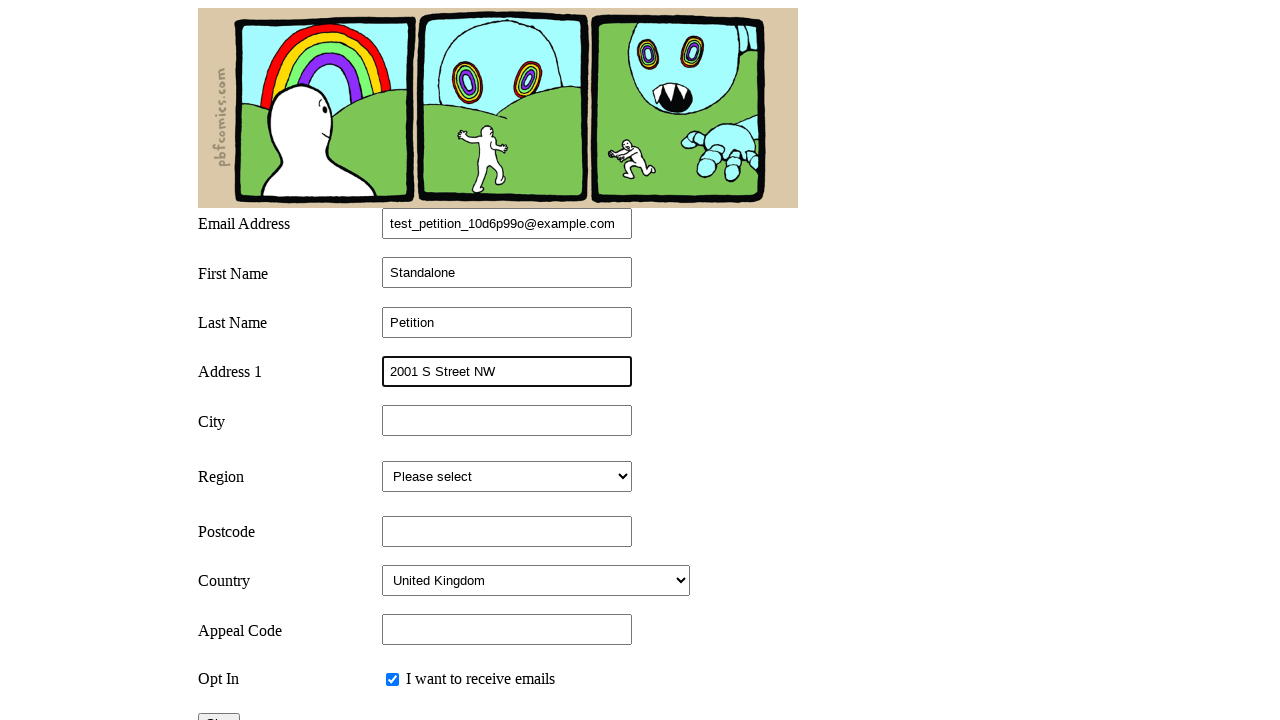

Filled city field with 'Washington DC' on input[name='supporter.city'], #en__field_supporter_city
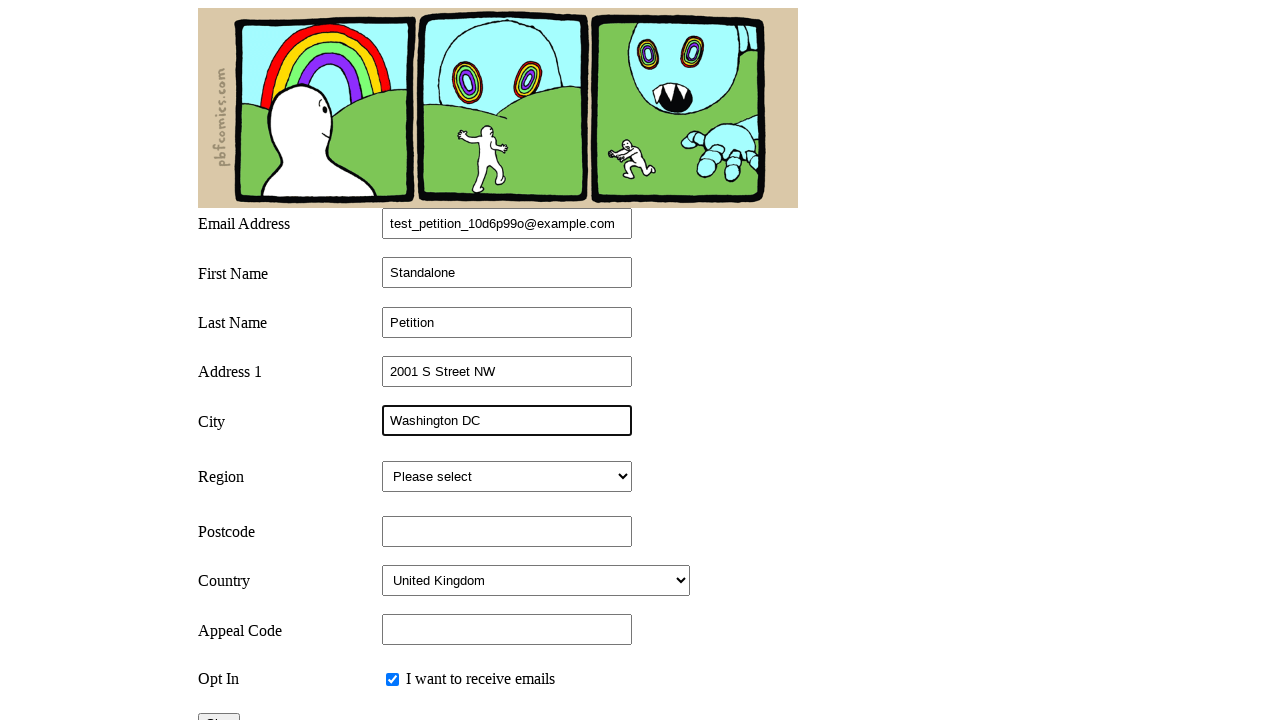

Selected region/state 'DC' on select[name='supporter.region'], #en__field_supporter_region
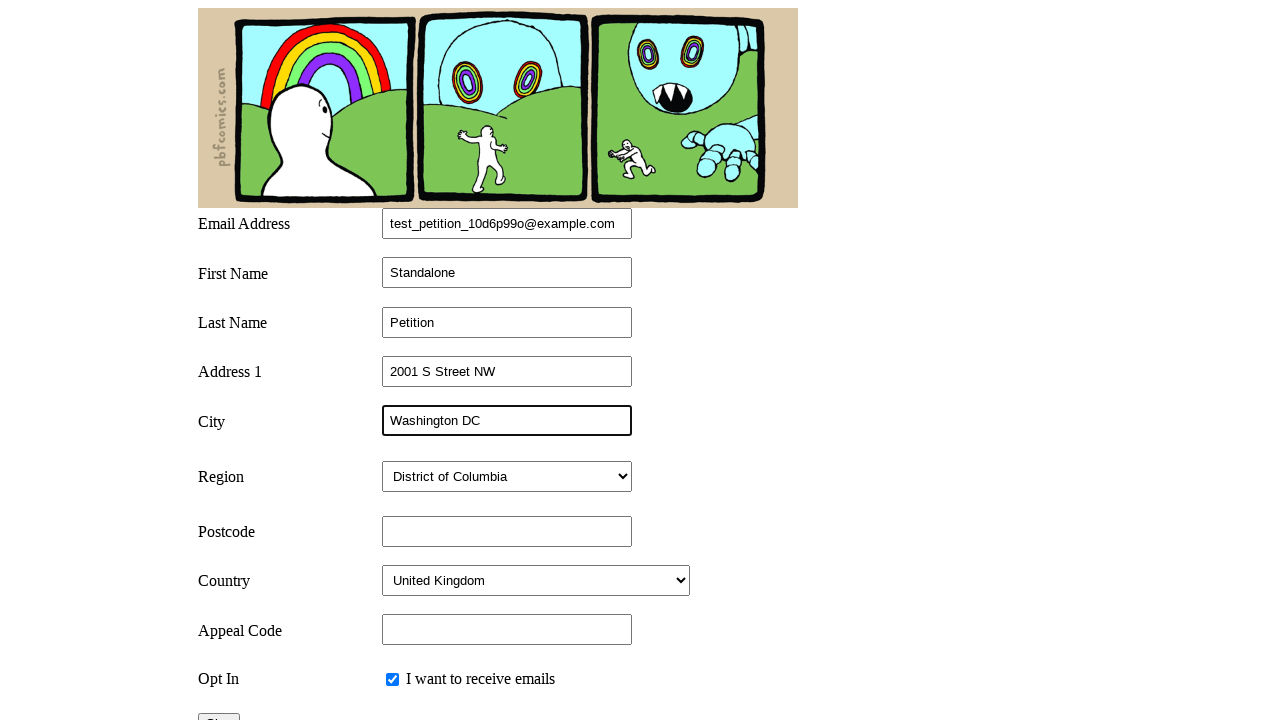

Filled postal code field with '20009' on input[name='supporter.postcode'], #en__field_supporter_postcode
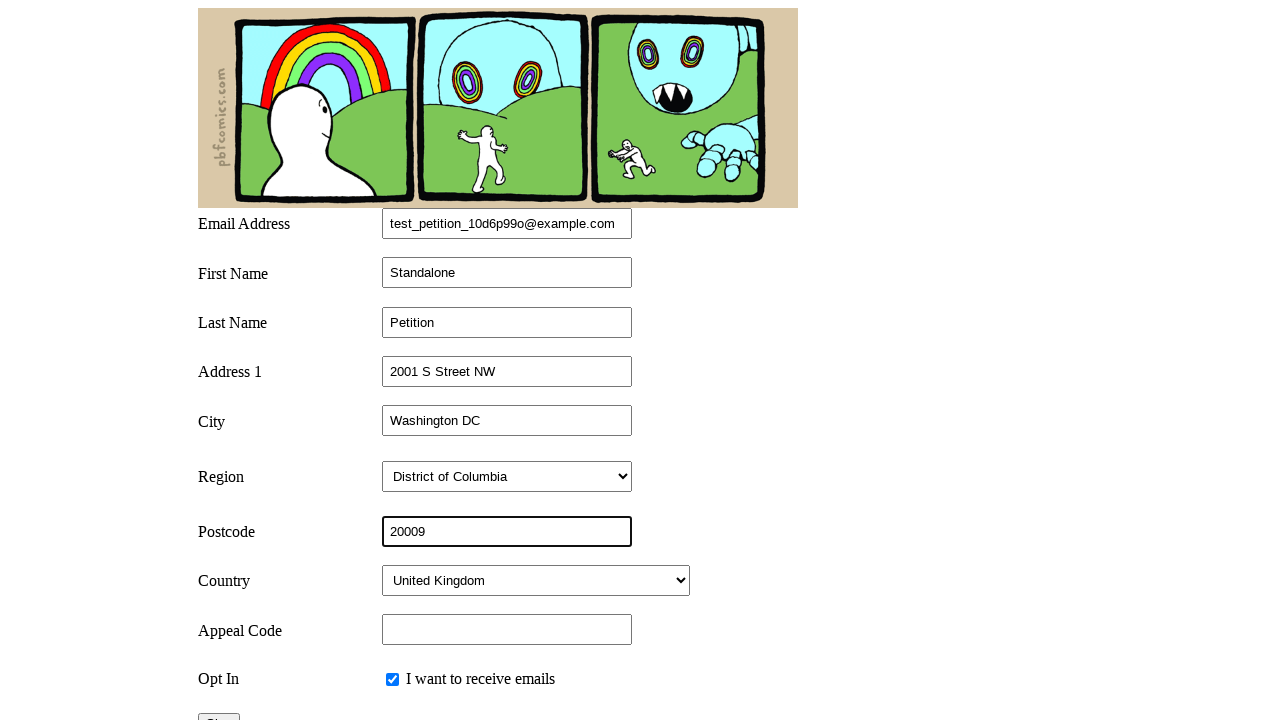

Selected country 'US' on select[name='supporter.country'], #en__field_supporter_country
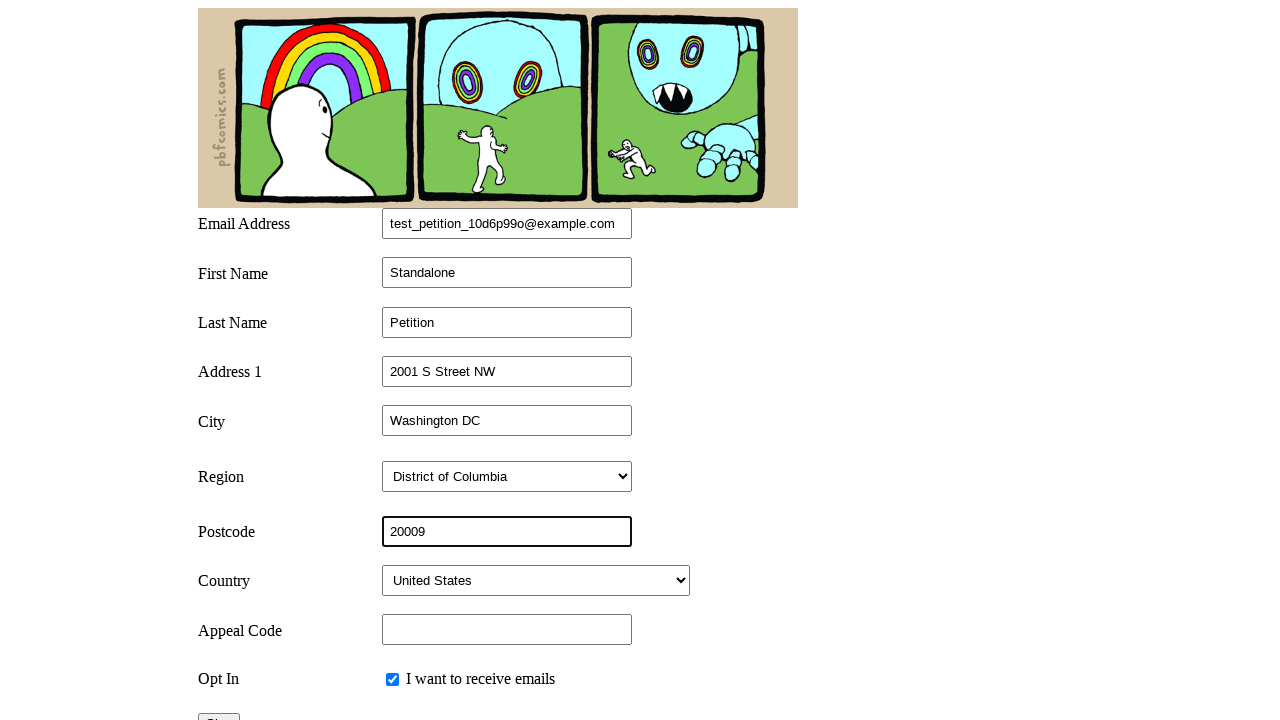

Filled appeal code field with 'testAppealCode' on input[name='supporter.appealCode'], #en__field_supporter_appealCode
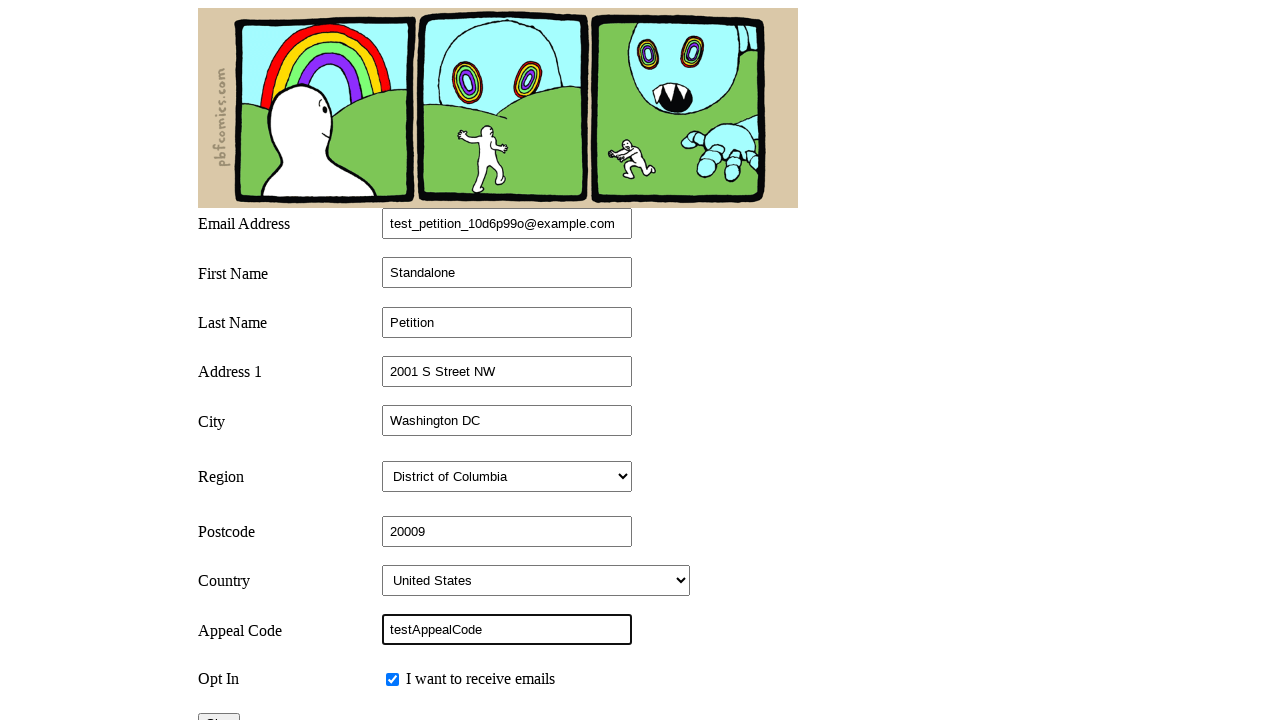

Clicked submit button to submit petition form at (219, 710) on button[type='submit'], input[type='submit'], .en__submit button
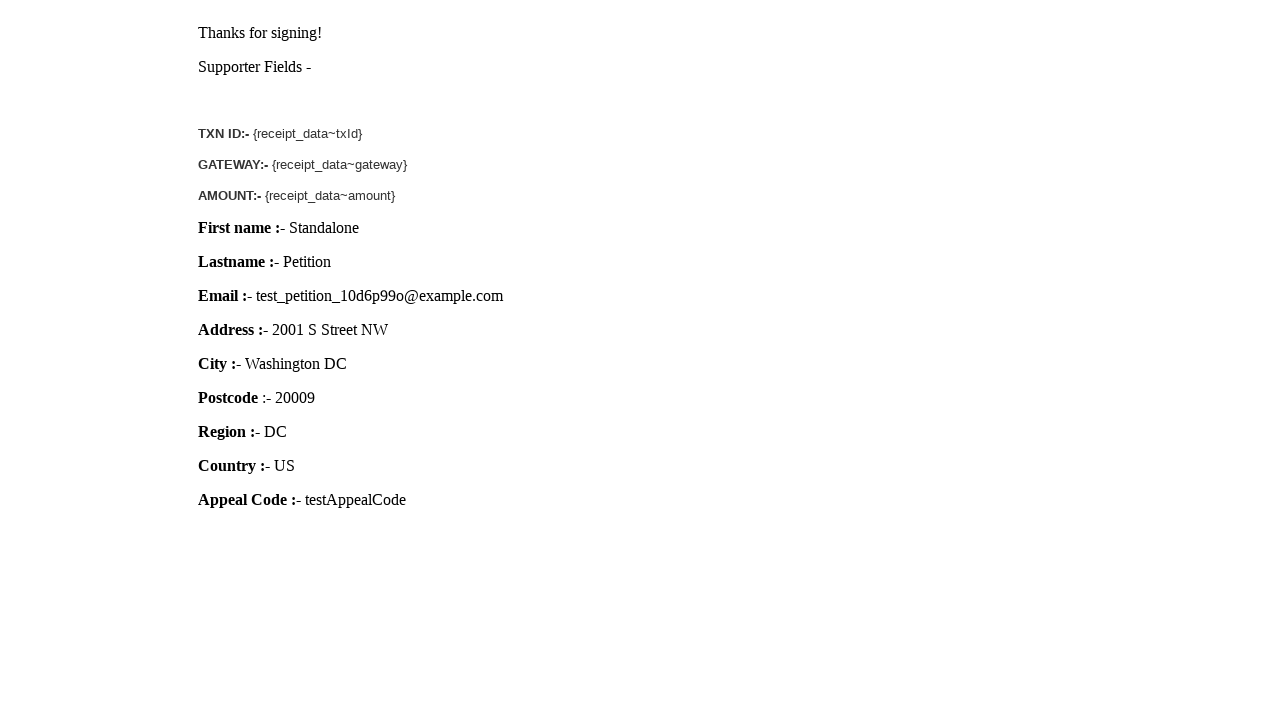

Navigated to confirmation page after form submission
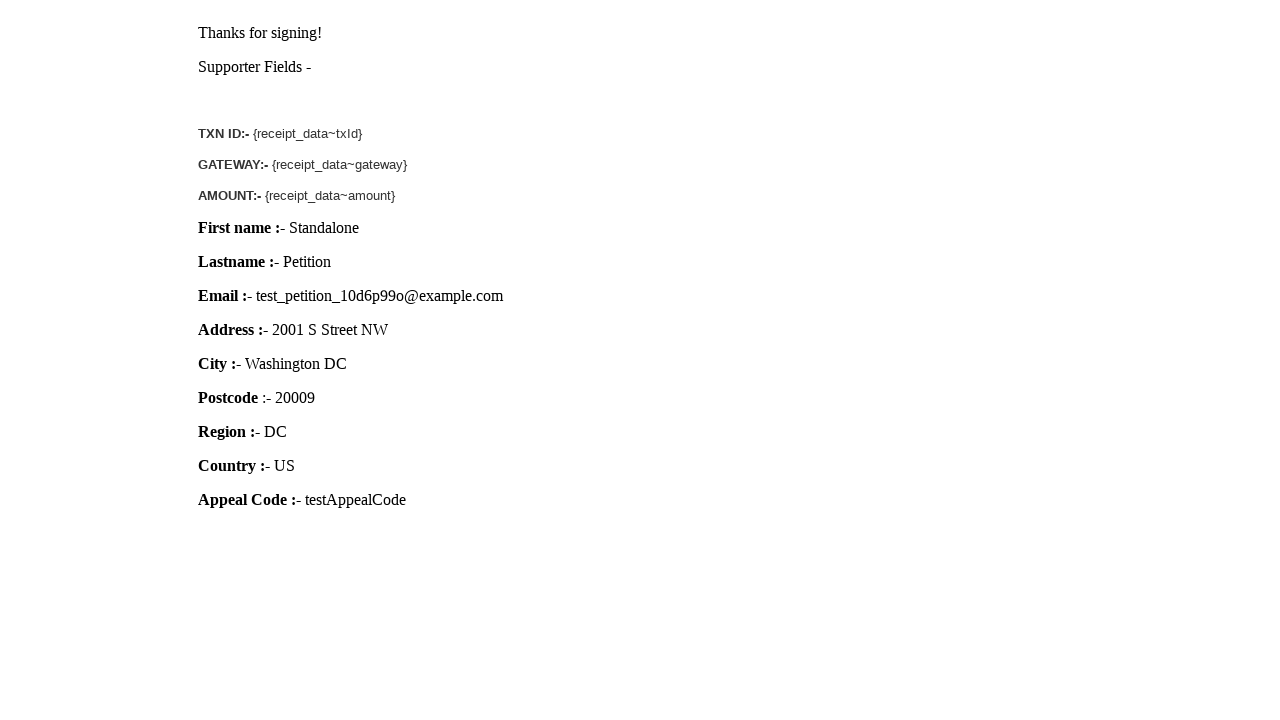

Retrieved confirmation page content
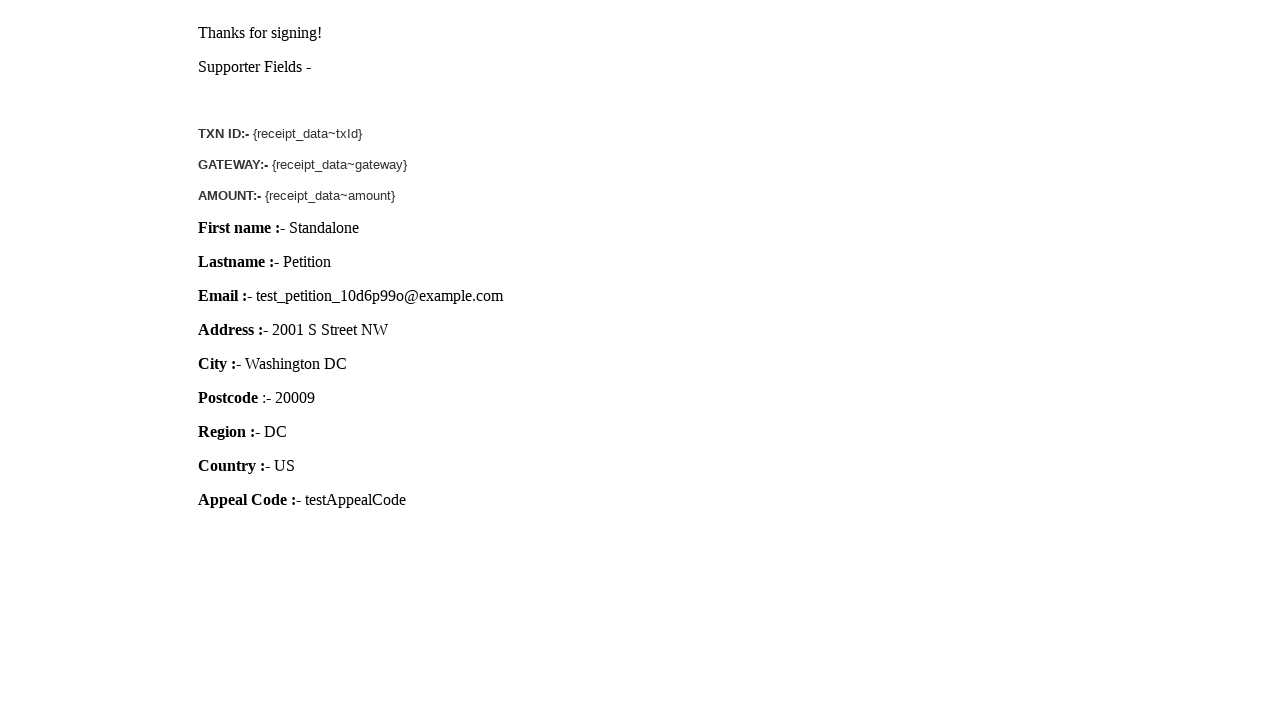

Verified first name 'Standalone' appears on confirmation page
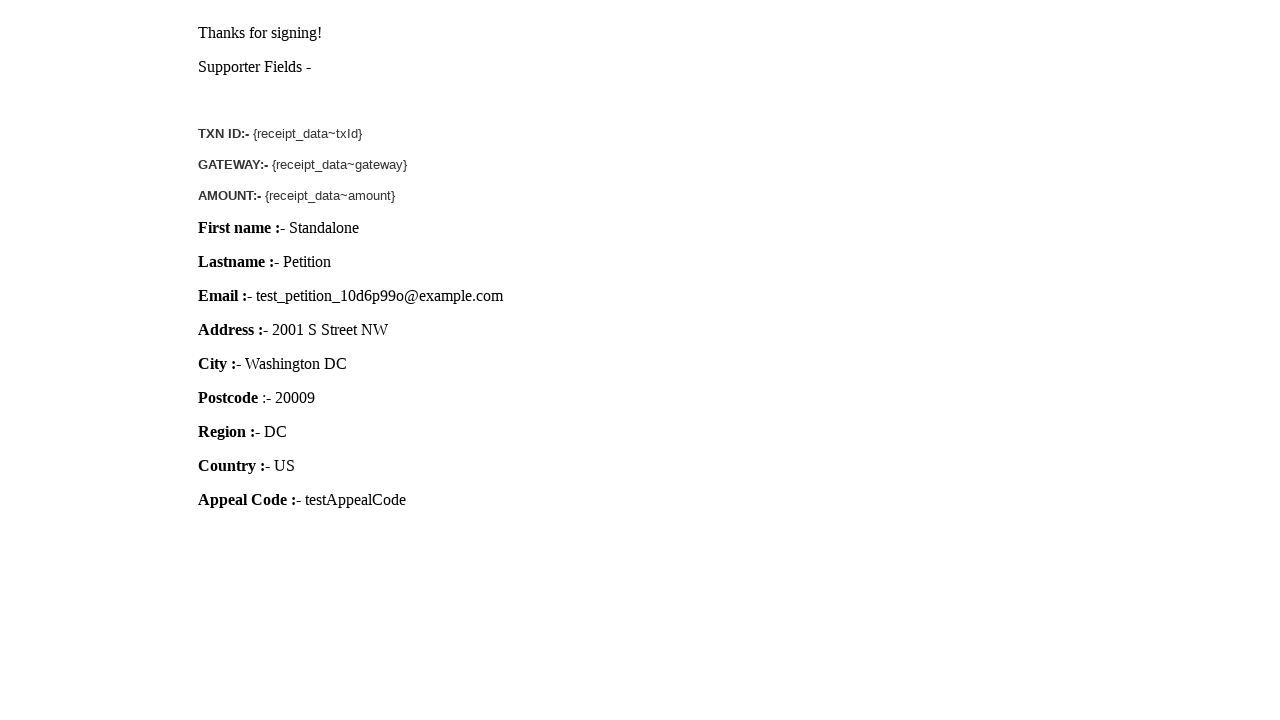

Verified last name 'Petition' appears on confirmation page
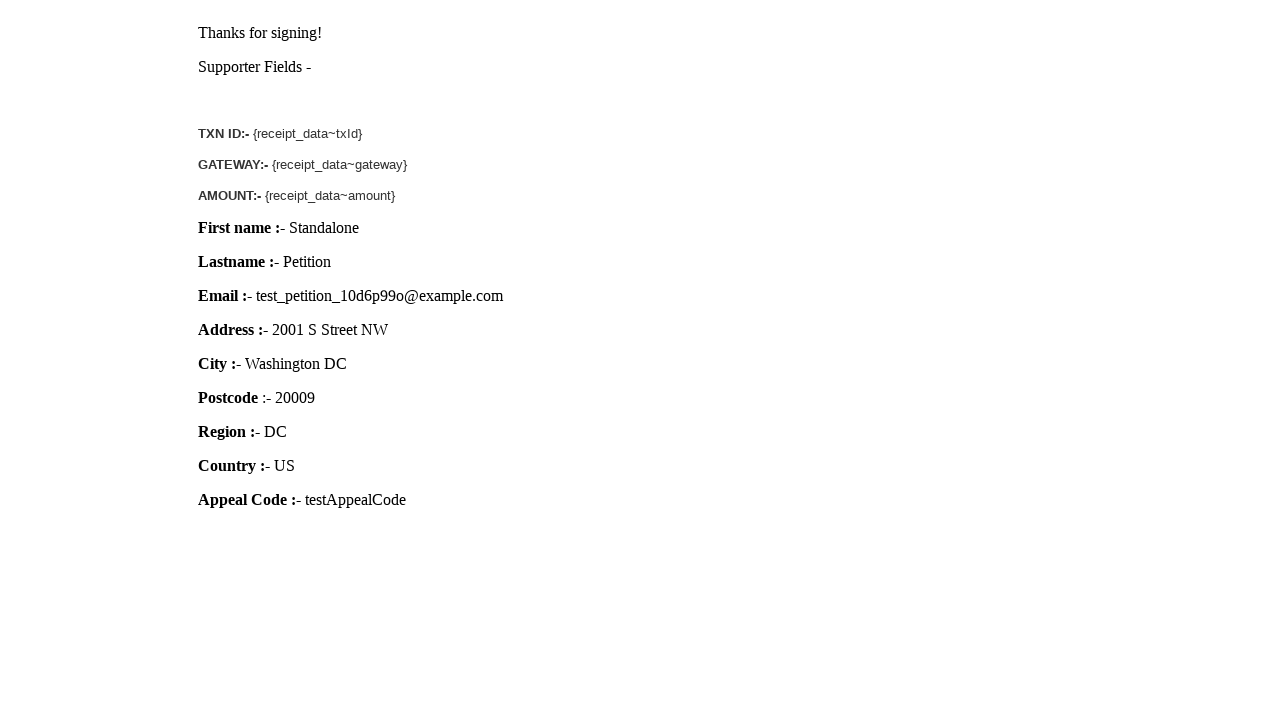

Verified email address appears on confirmation page
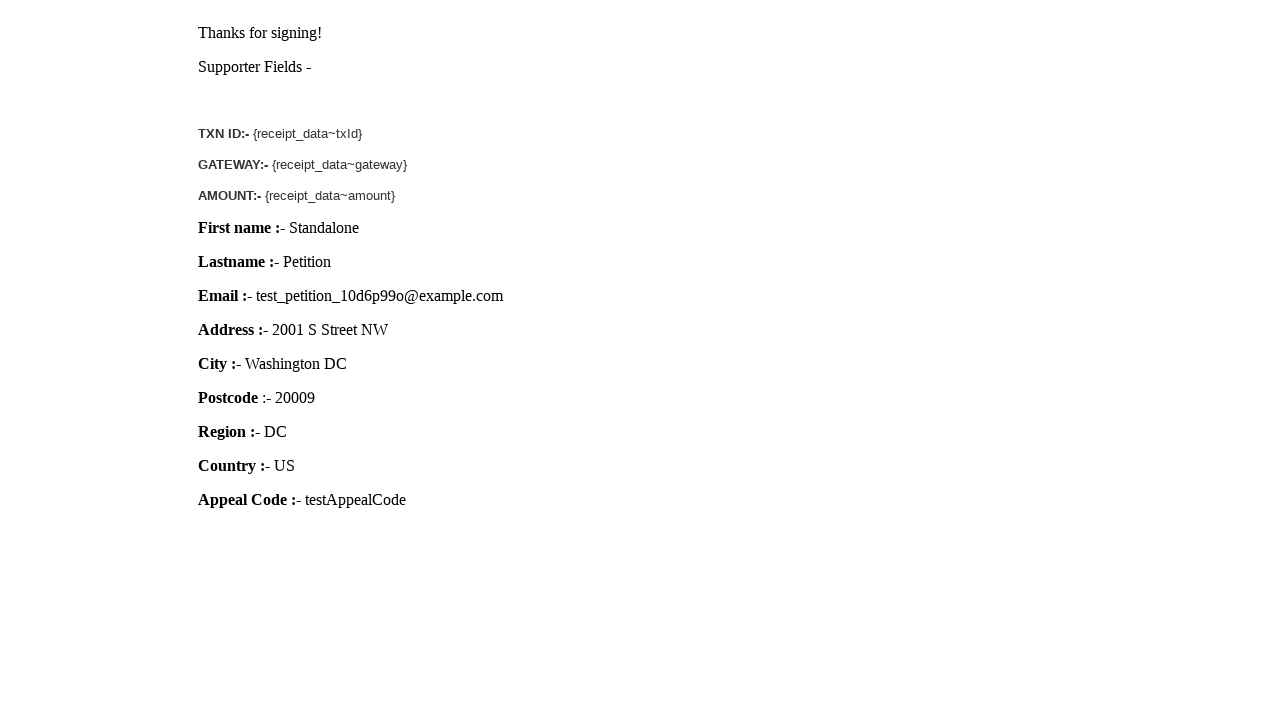

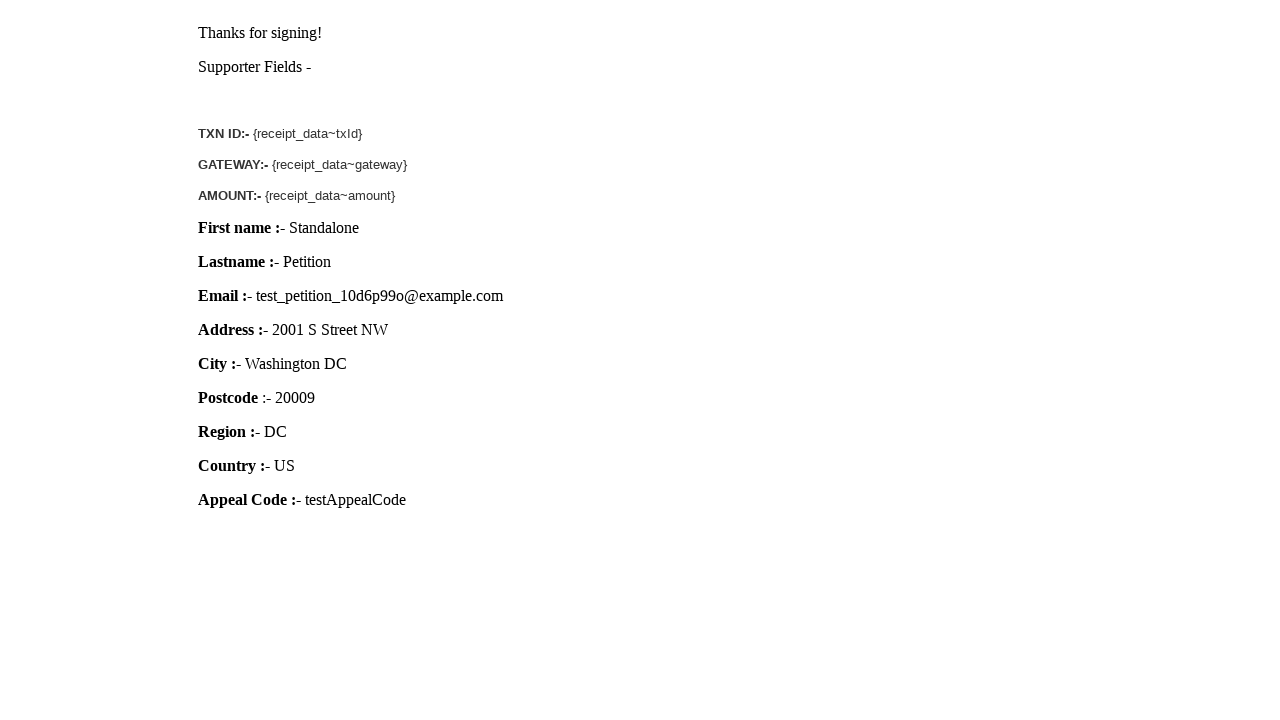